Tests a personal data form by filling in all fields except zip code, submitting the form, and verifying that the empty zip code field is highlighted in red while the filled fields are highlighted in green.

Starting URL: https://bonigarcia.dev/selenium-webdriver-java/data-types.html

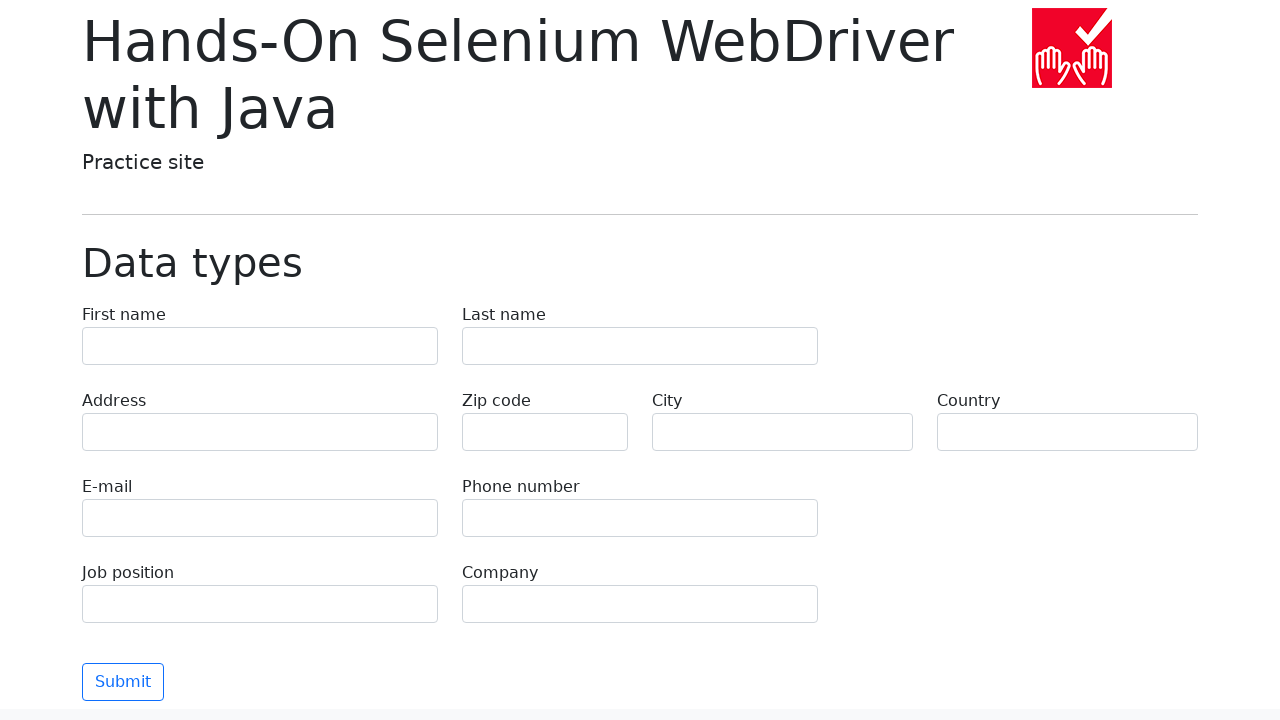

Filled first name field with 'Alexander' on input[name="first-name"]
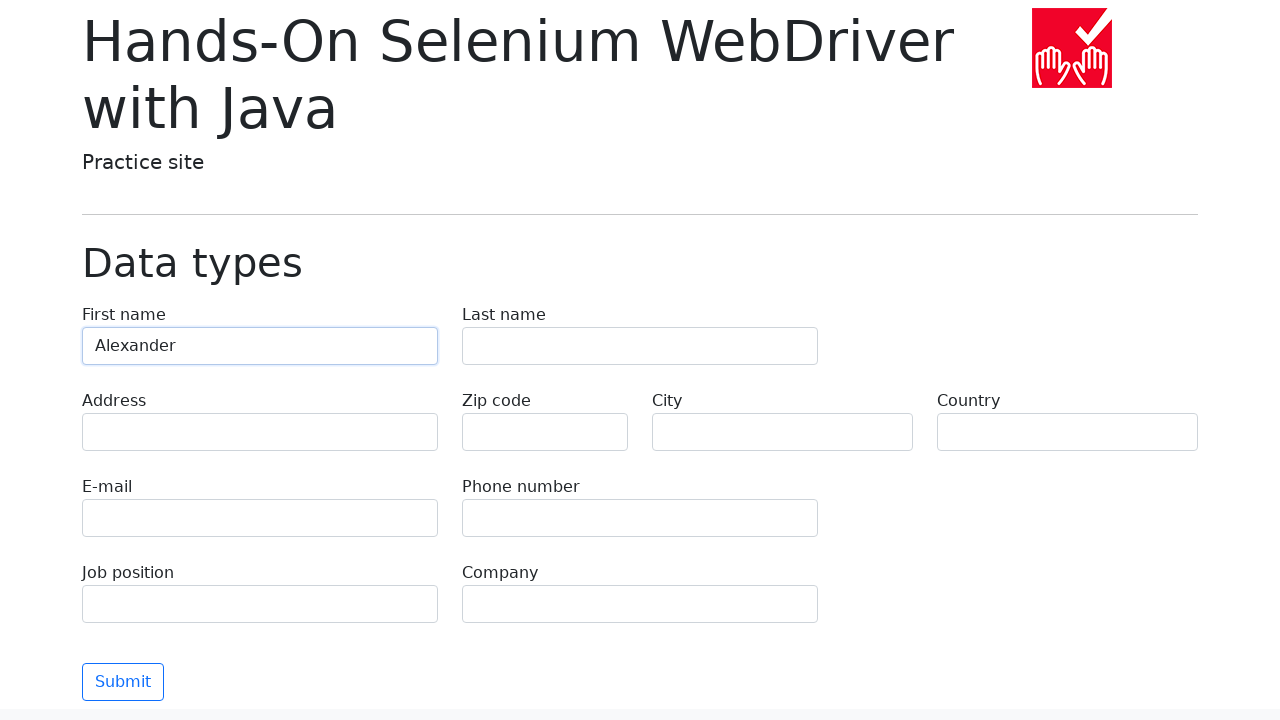

Filled last name field with 'Thompson' on input[name="last-name"]
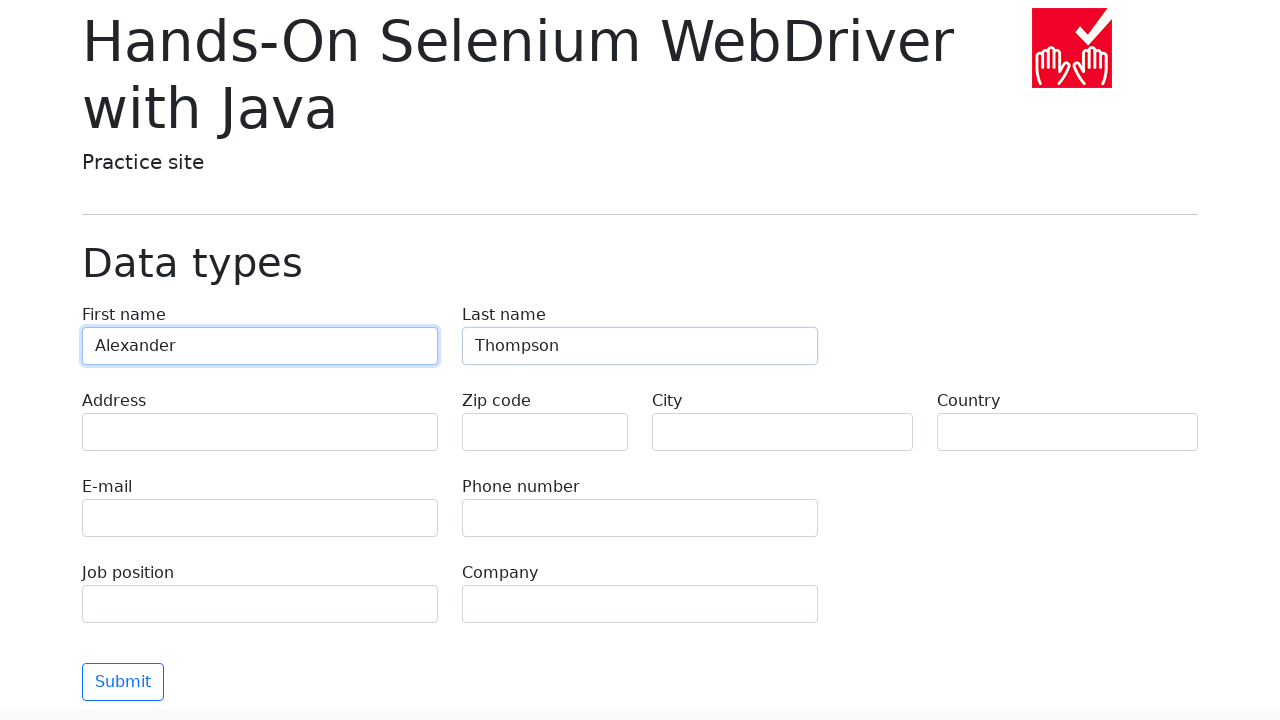

Filled address field with '742 Evergreen Terrace' on input[name="address"]
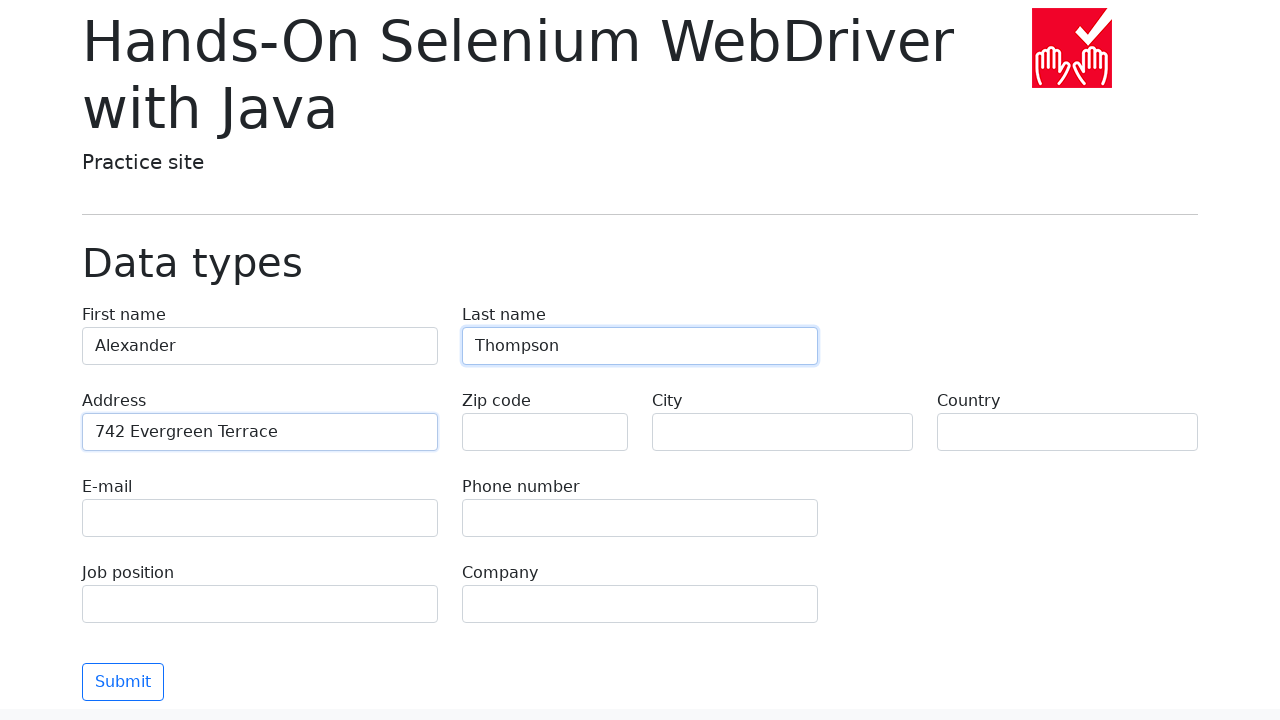

Filled email field with 'alex.thompson@testmail.com' on input[name="e-mail"]
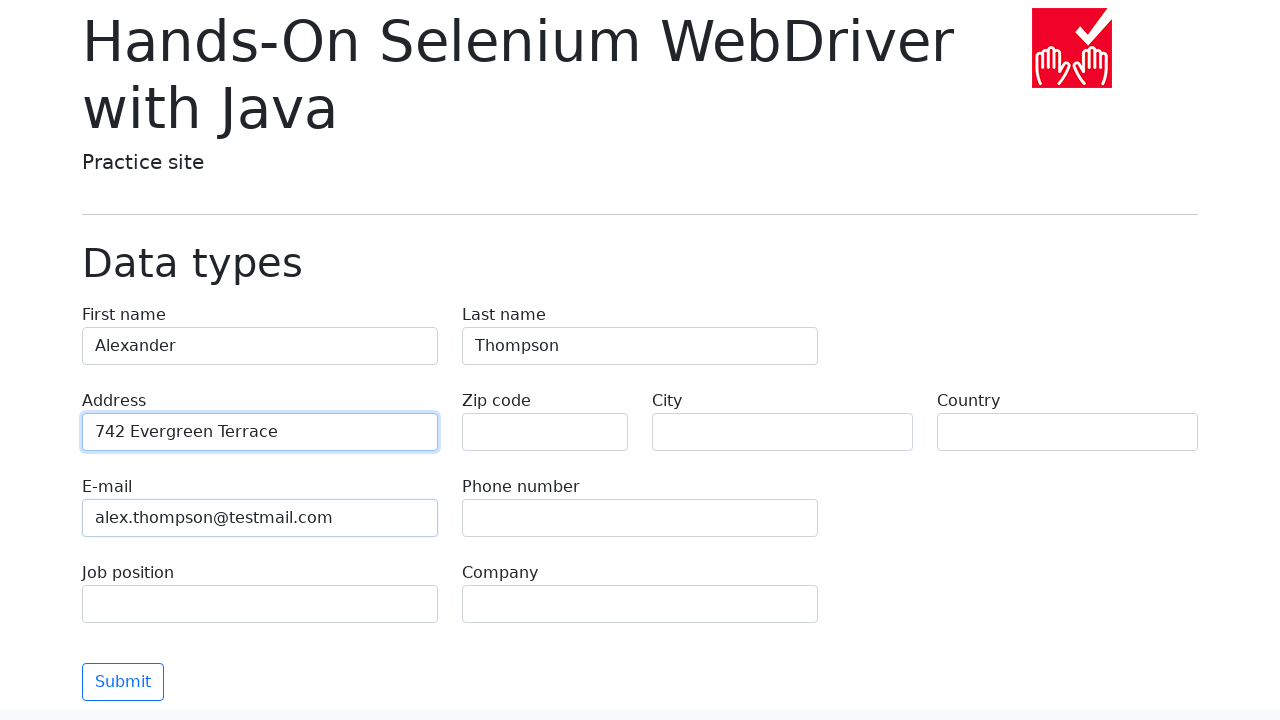

Filled phone field with '5551234567' on input[name="phone"]
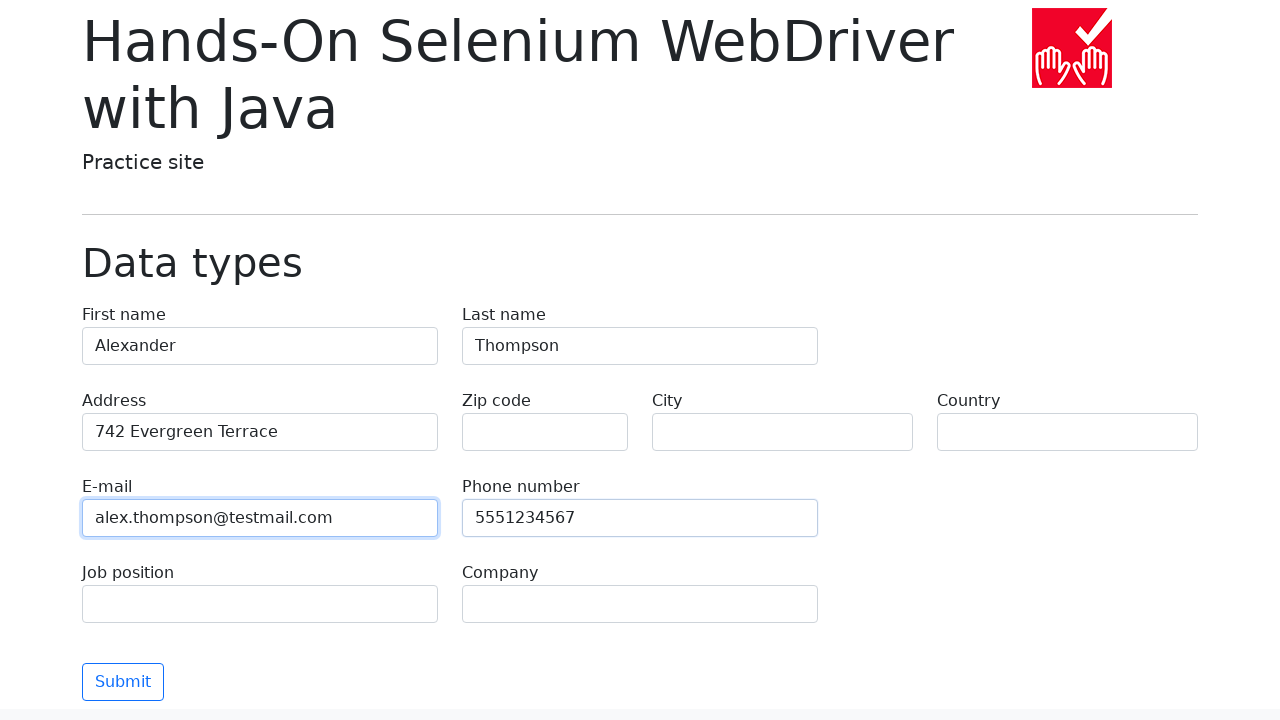

Left zip code field empty to test validation on input[name="zip-code"]
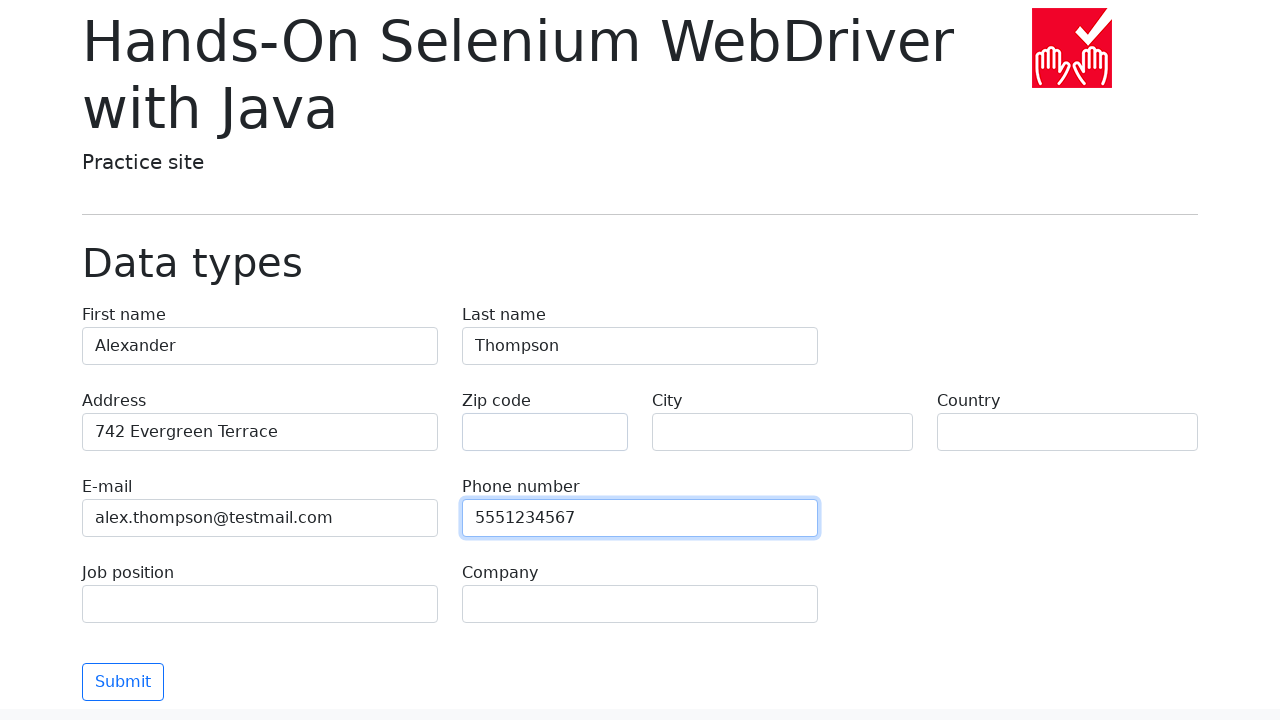

Filled city field with 'Springfield' on input[name="city"]
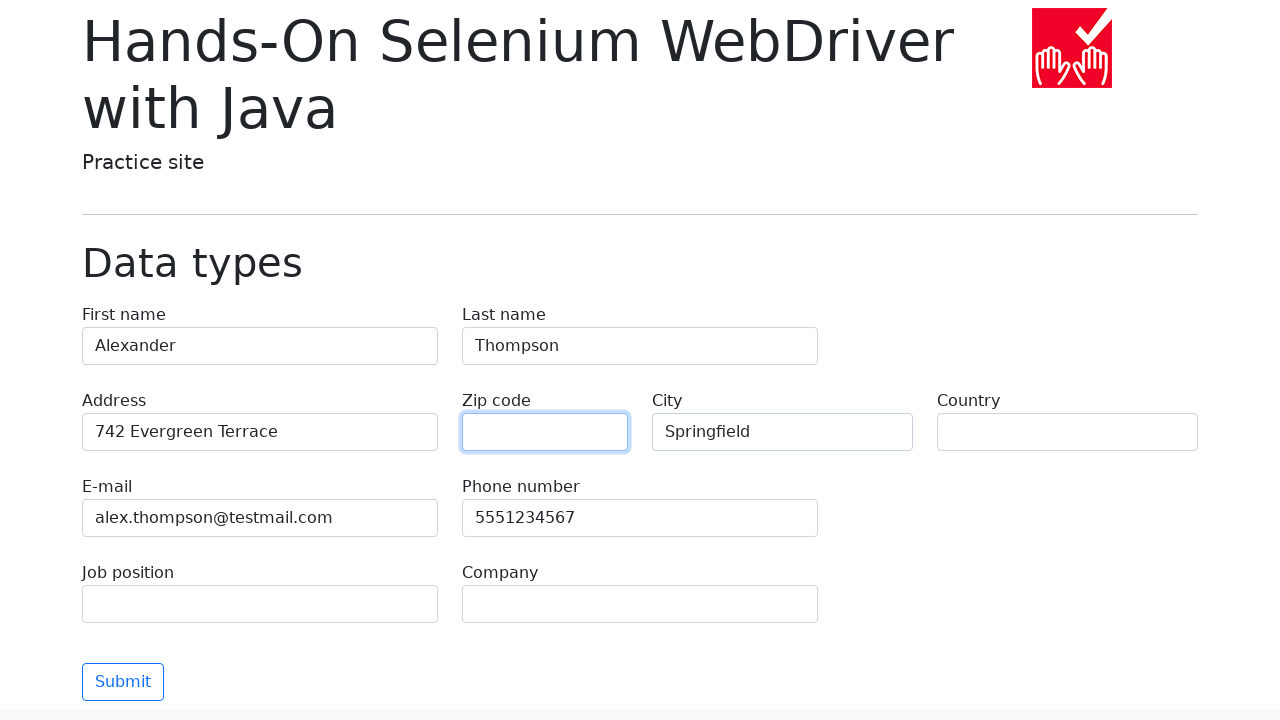

Filled country field with 'United States' on input[name="country"]
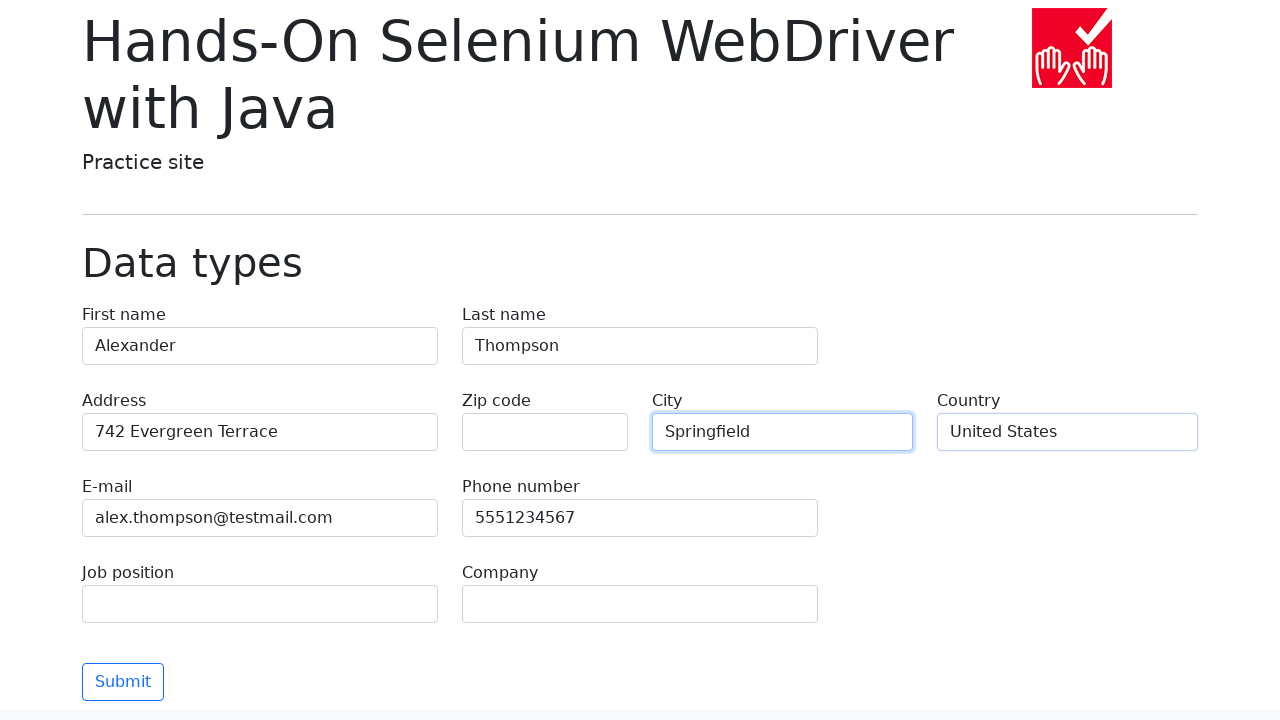

Filled job position field with 'Software Engineer' on input[name="job-position"]
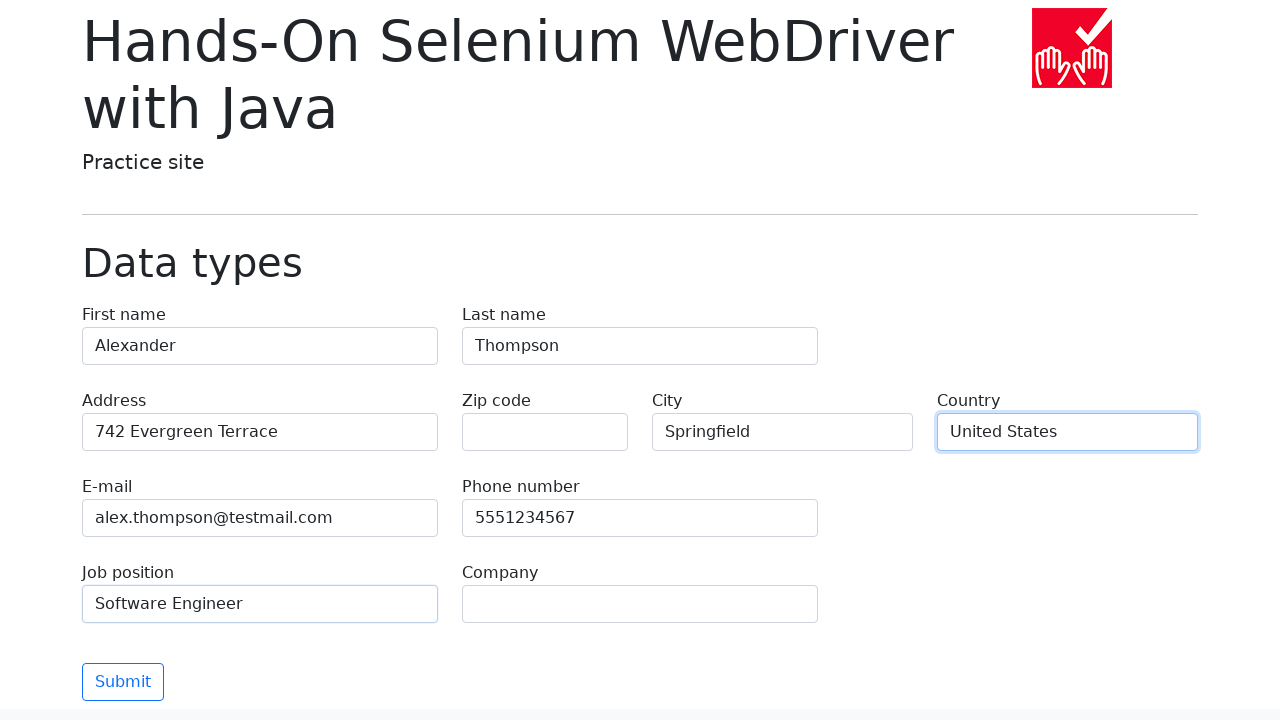

Filled company field with 'Tech Solutions Inc' on input[name="company"]
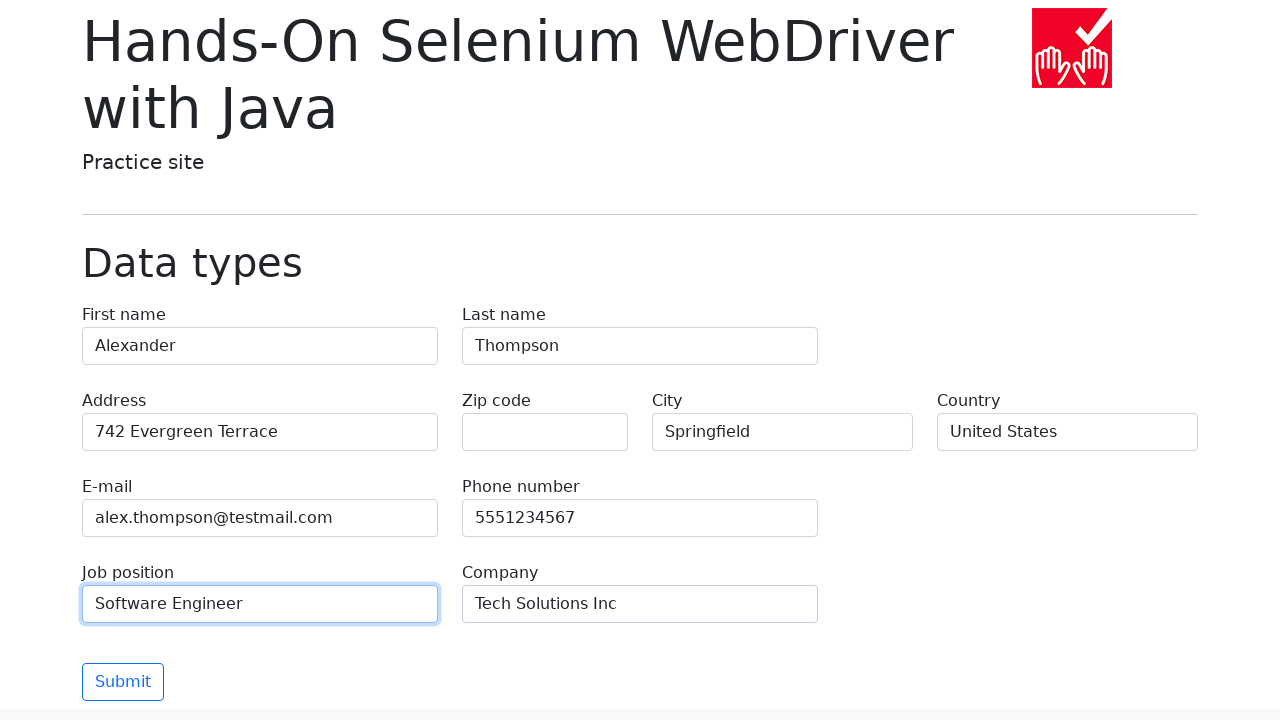

Scrolled submit button into view
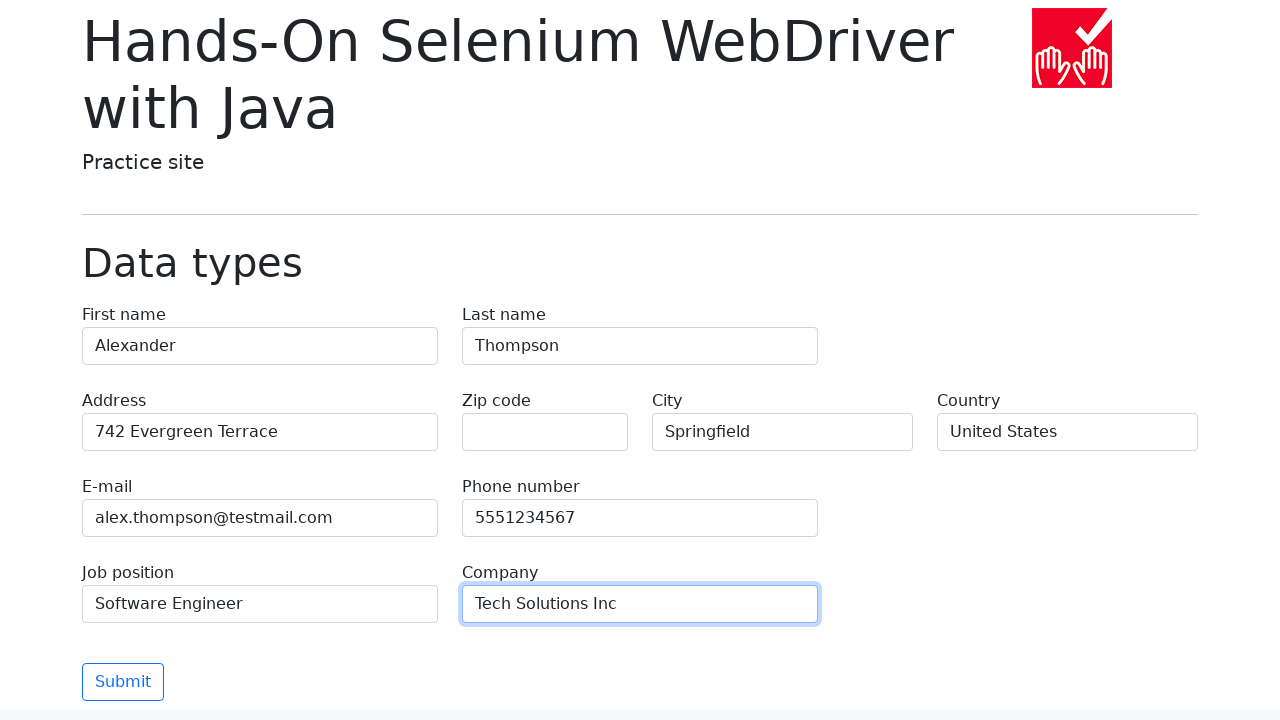

Clicked submit button to submit form at (123, 682) on button.btn
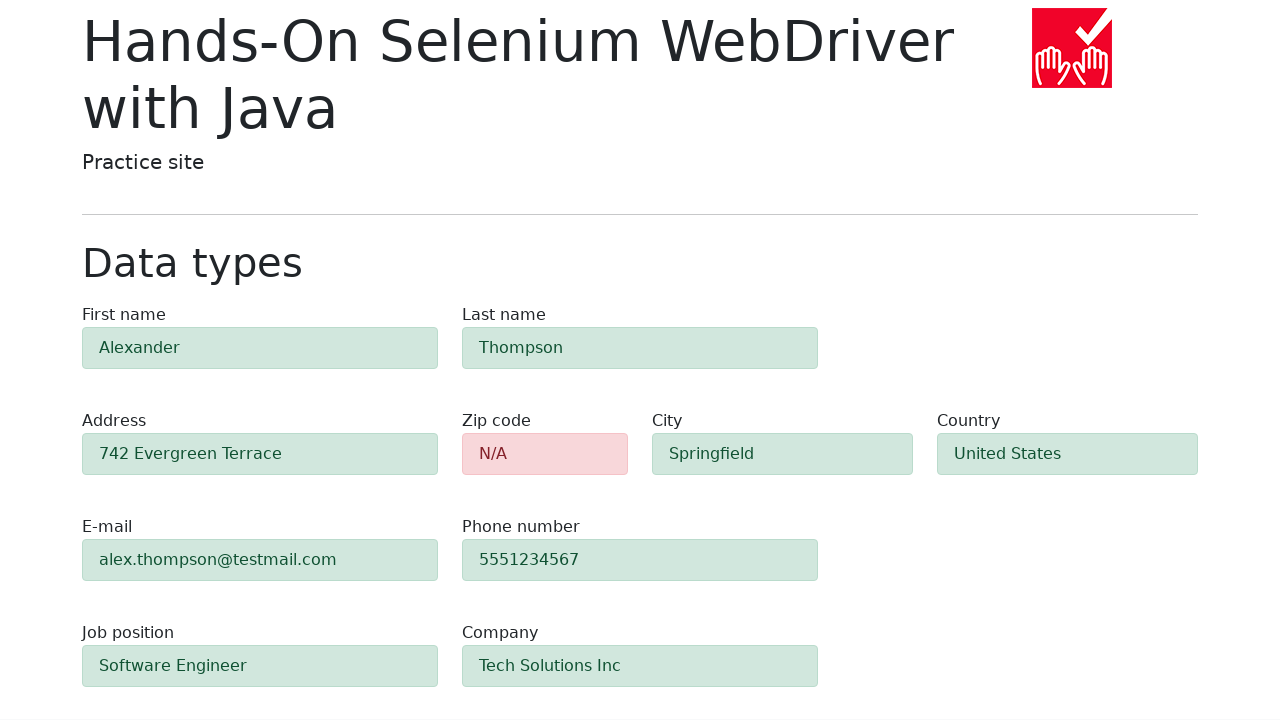

Zip code field element loaded
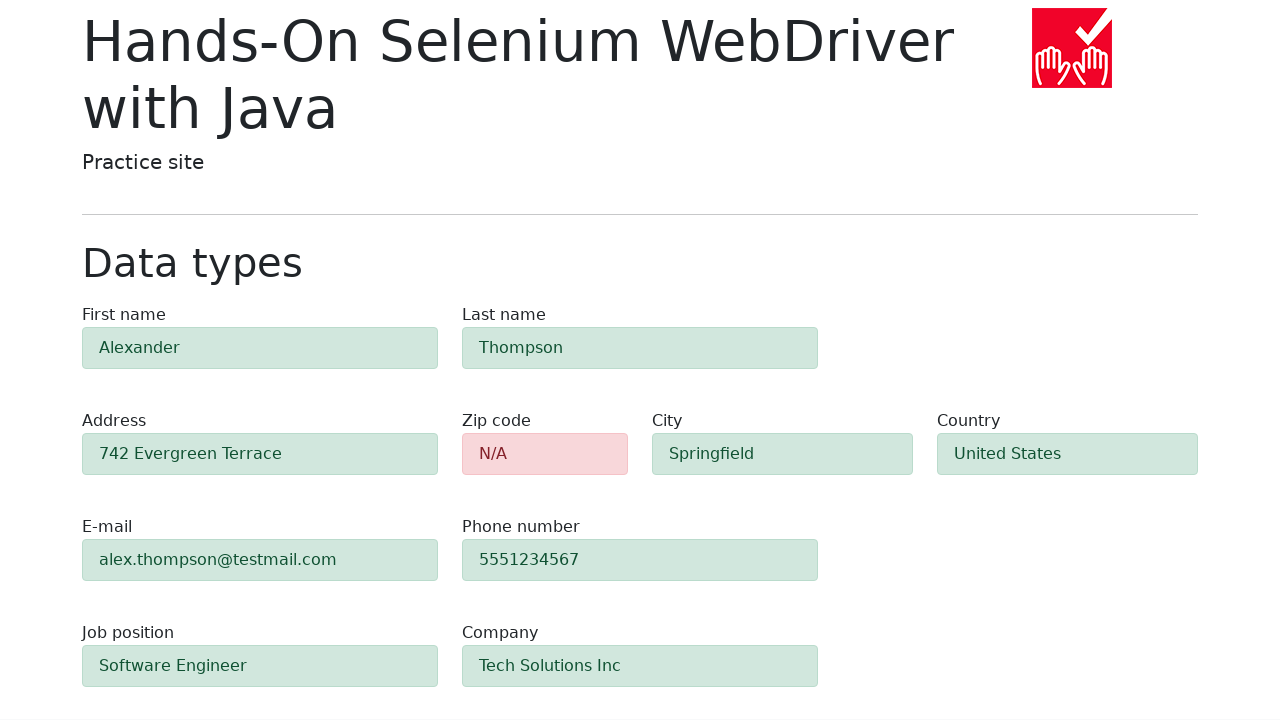

First name field validation status visible (green background expected)
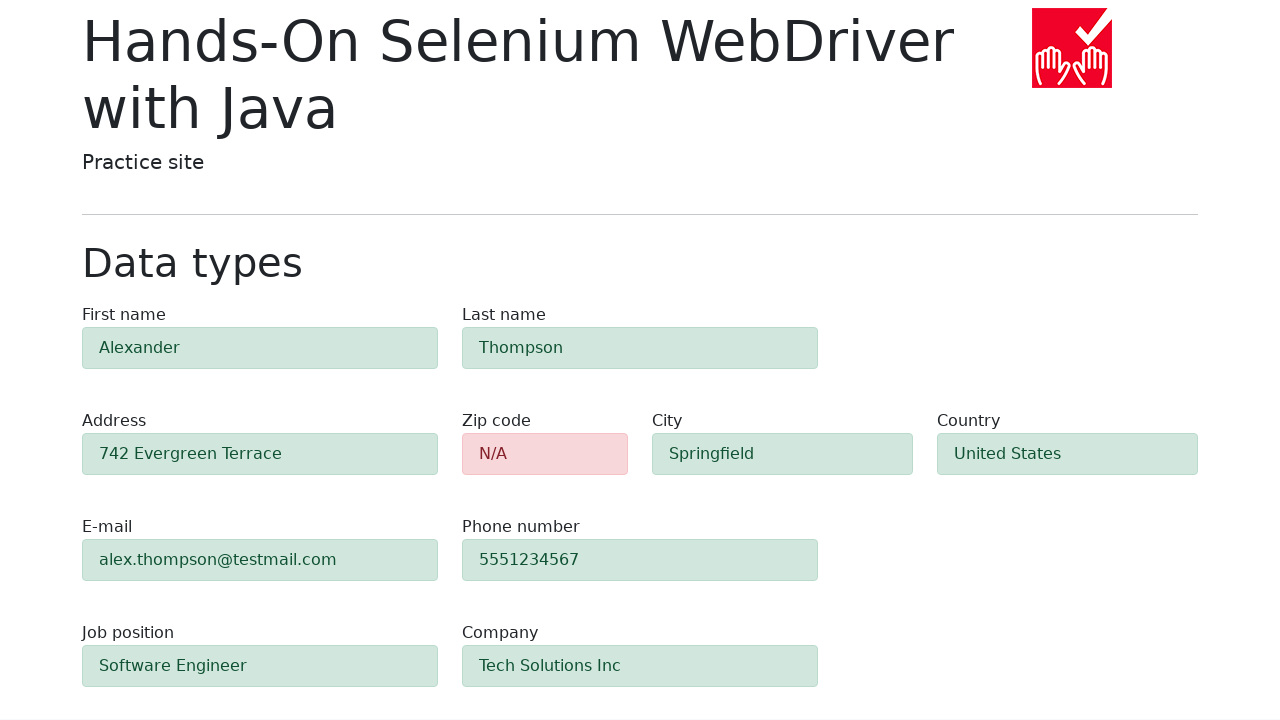

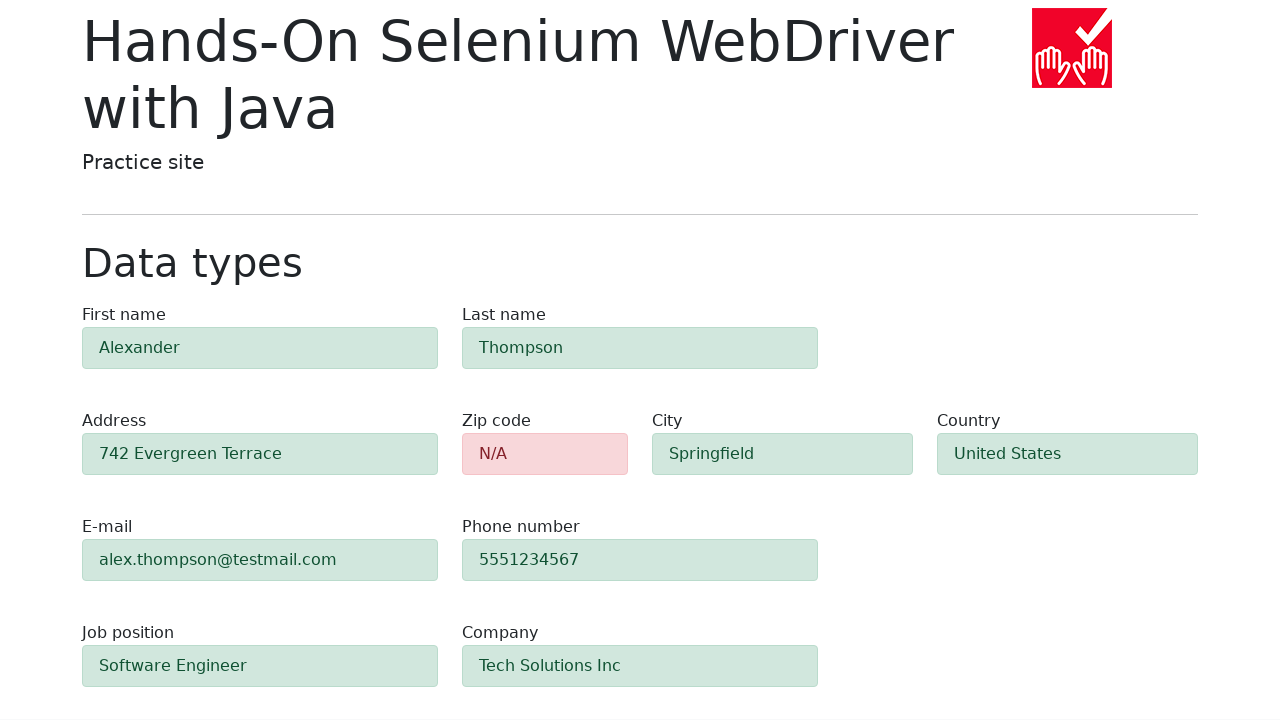